Tests checkbox/radio button functionality by navigating to a practice form and clicking on a radio button element

Starting URL: https://tech-fairy.com/selenium-webdriver-paractice-form-with-radio-buttons/

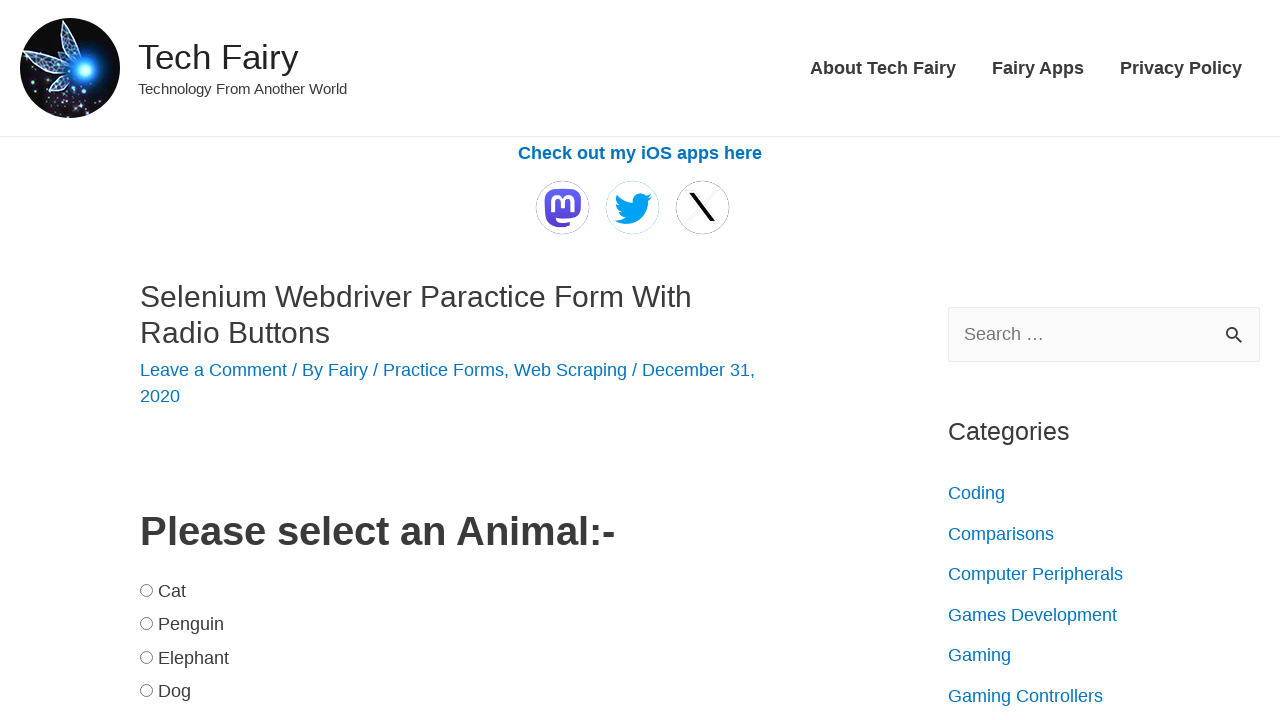

Clicked on the Elephant radio button at (147, 657) on input#ElephantID
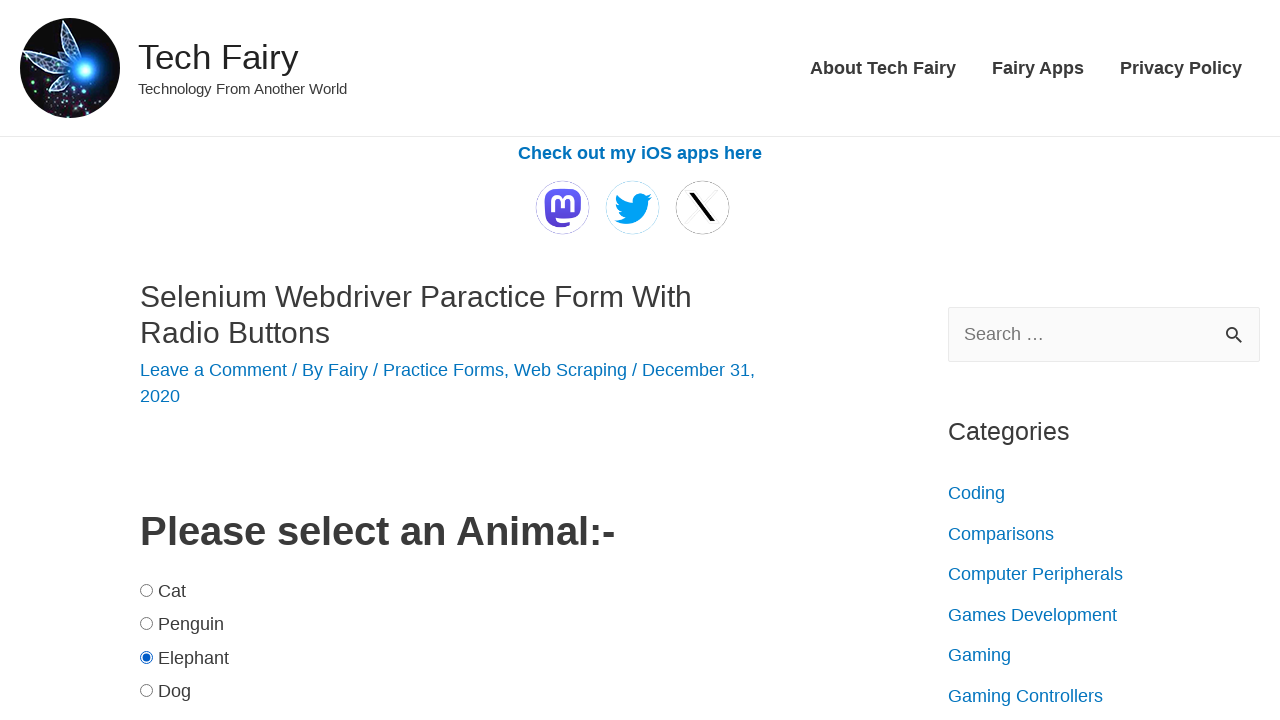

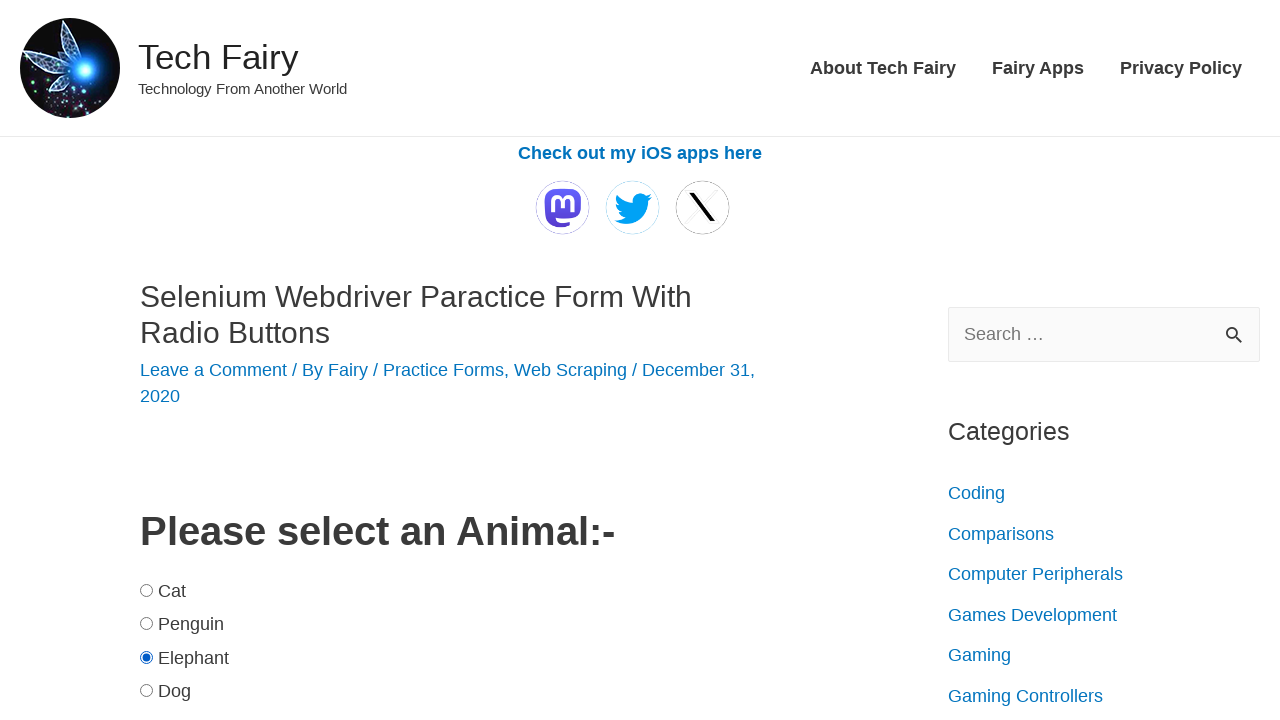